Tests dynamic loading by clicking Example 7 link, checking the alert area element, and waiting for an image to load

Starting URL: https://practice.cydeo.com/dynamic_loading

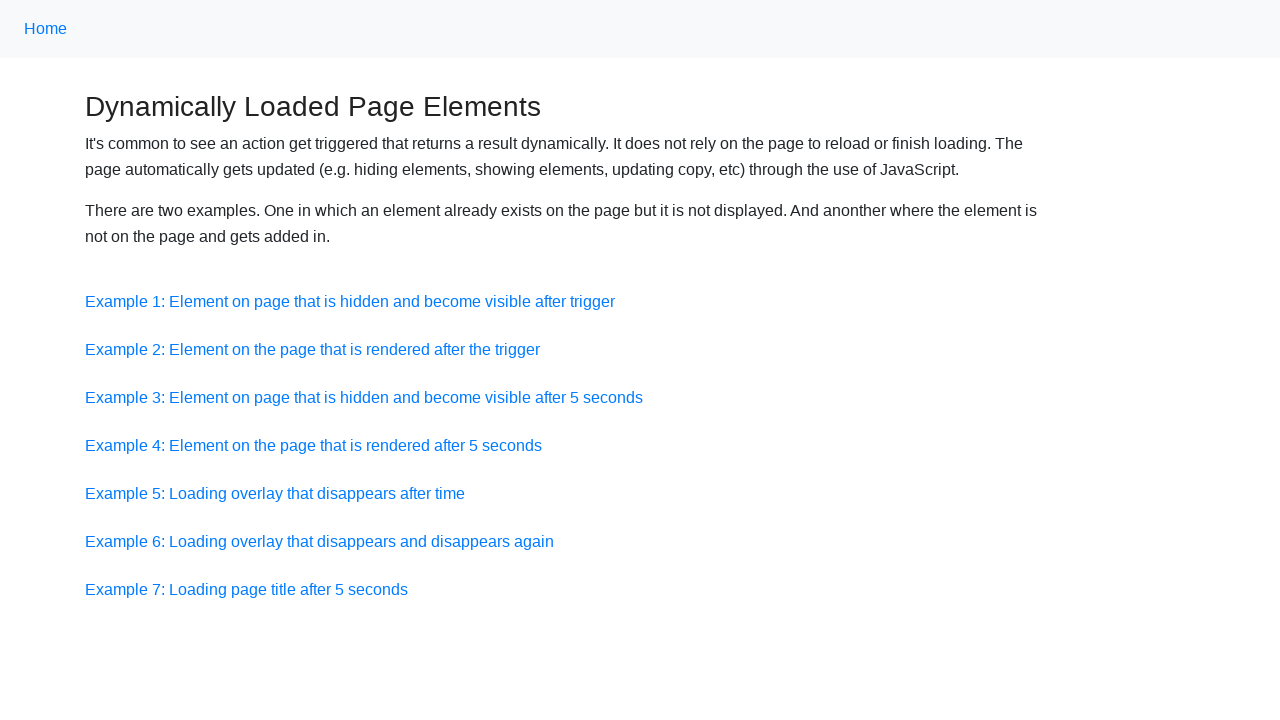

Clicked Example 7 link at (246, 589) on a:has-text('Example 7')
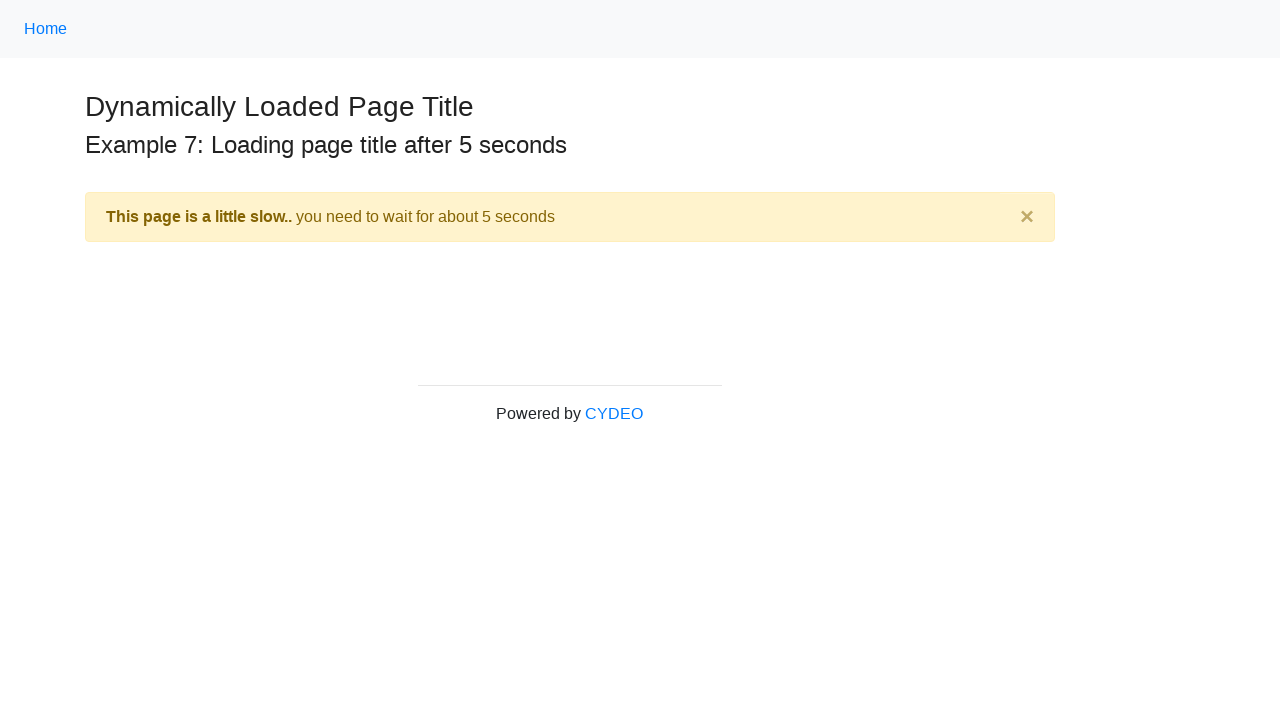

Located alert area element
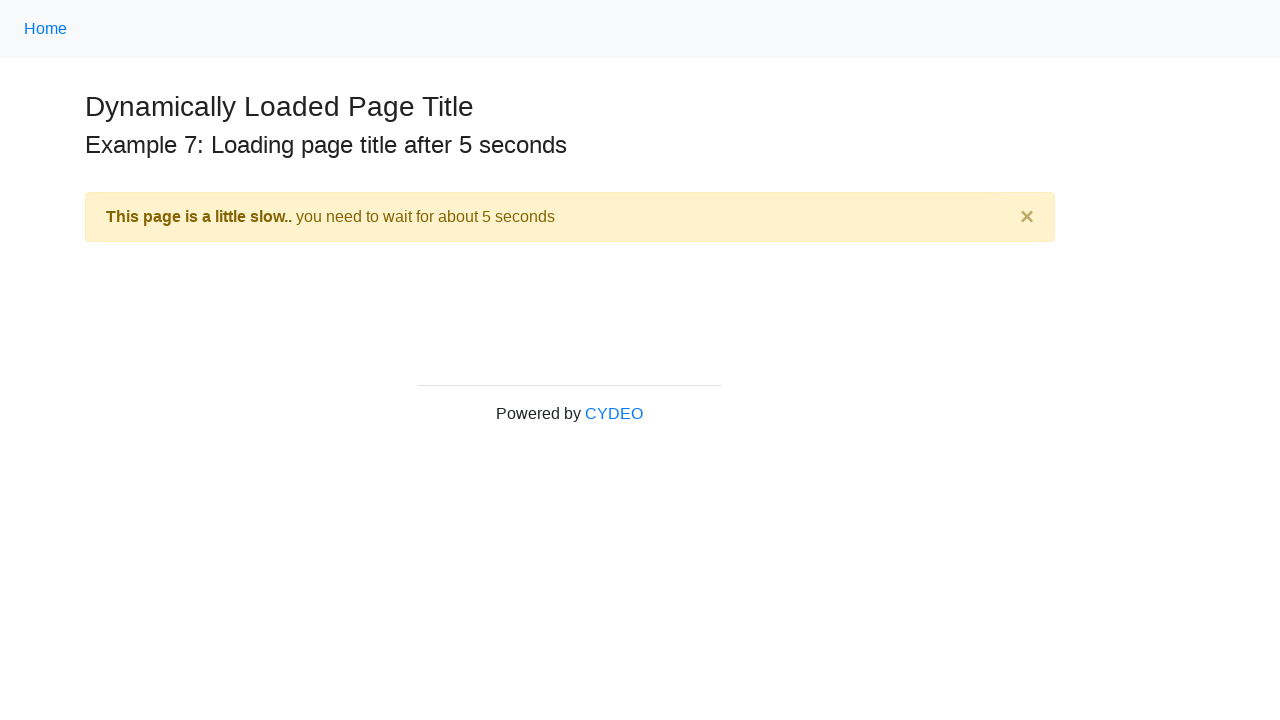

Retrieved alert text: '
    This page is a little slow..  you need to wait for about 5 seconds
    
      ×
    
  '
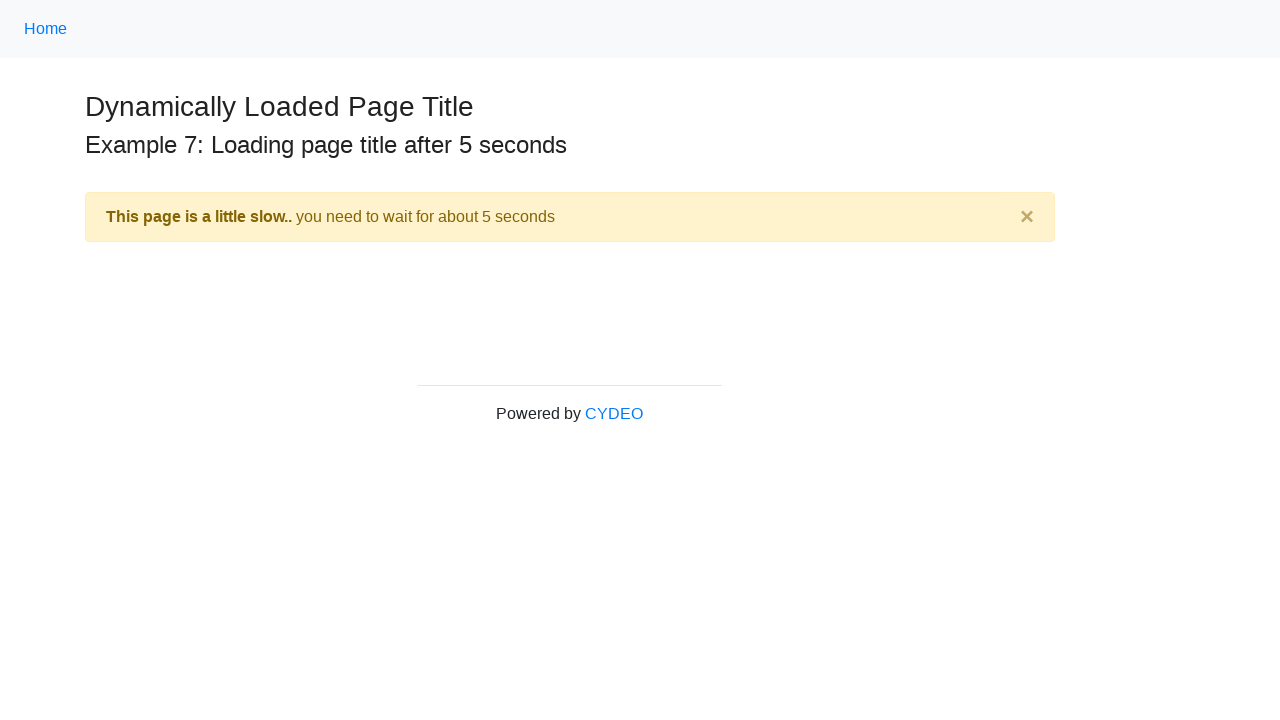

Waited for dynamically loaded image to become visible
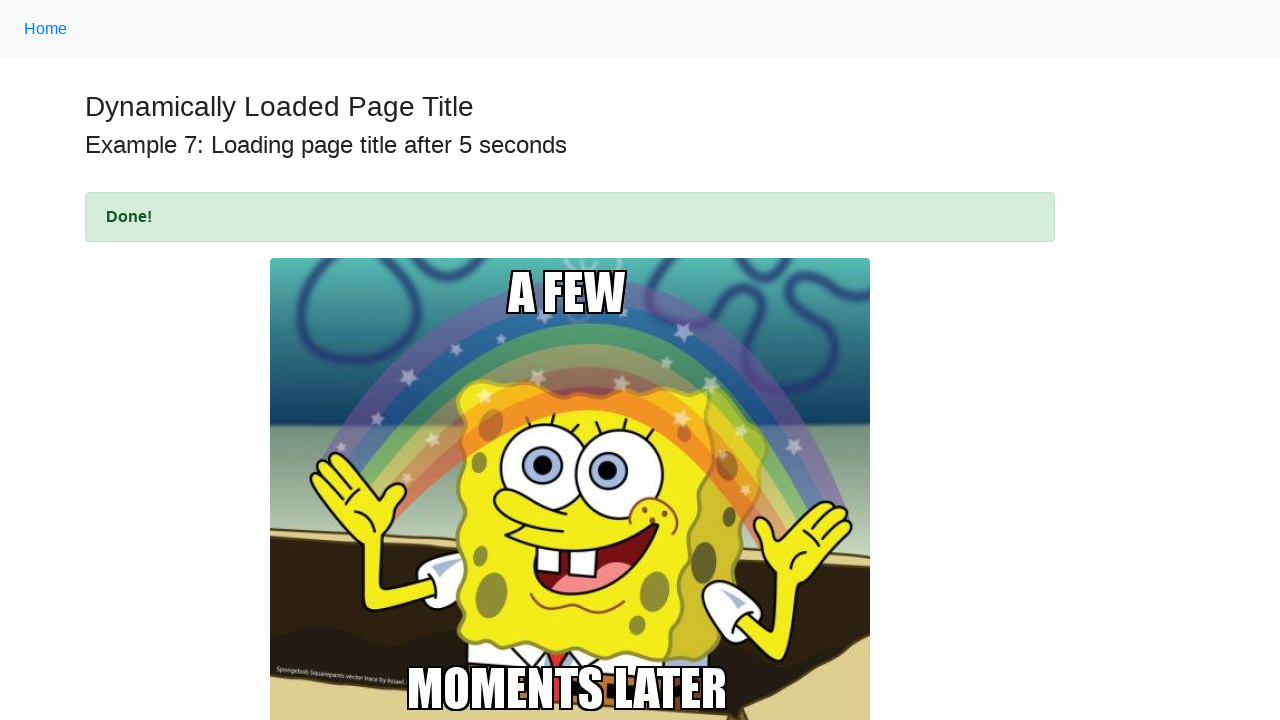

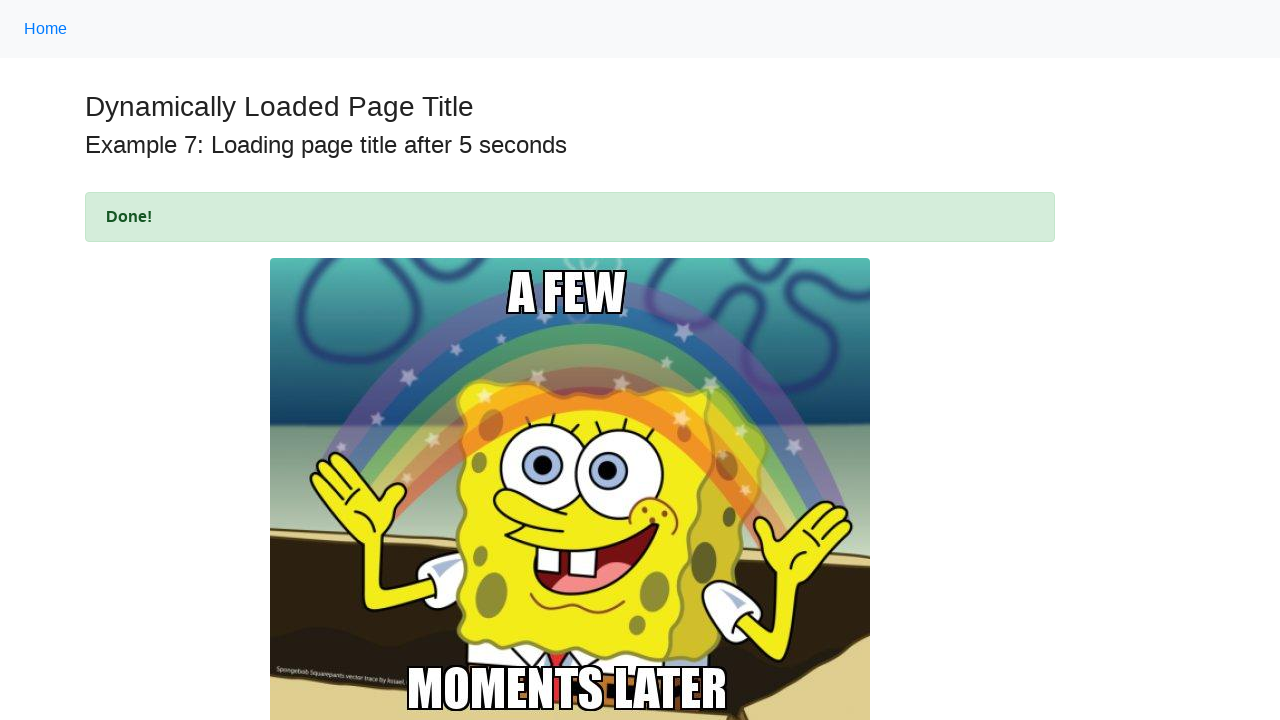